Navigates to the OTUS website homepage and verifies the page loads successfully. The original test was checking browser name case sensitivity, but the browser automation simply visits the site.

Starting URL: https://otus.ru/

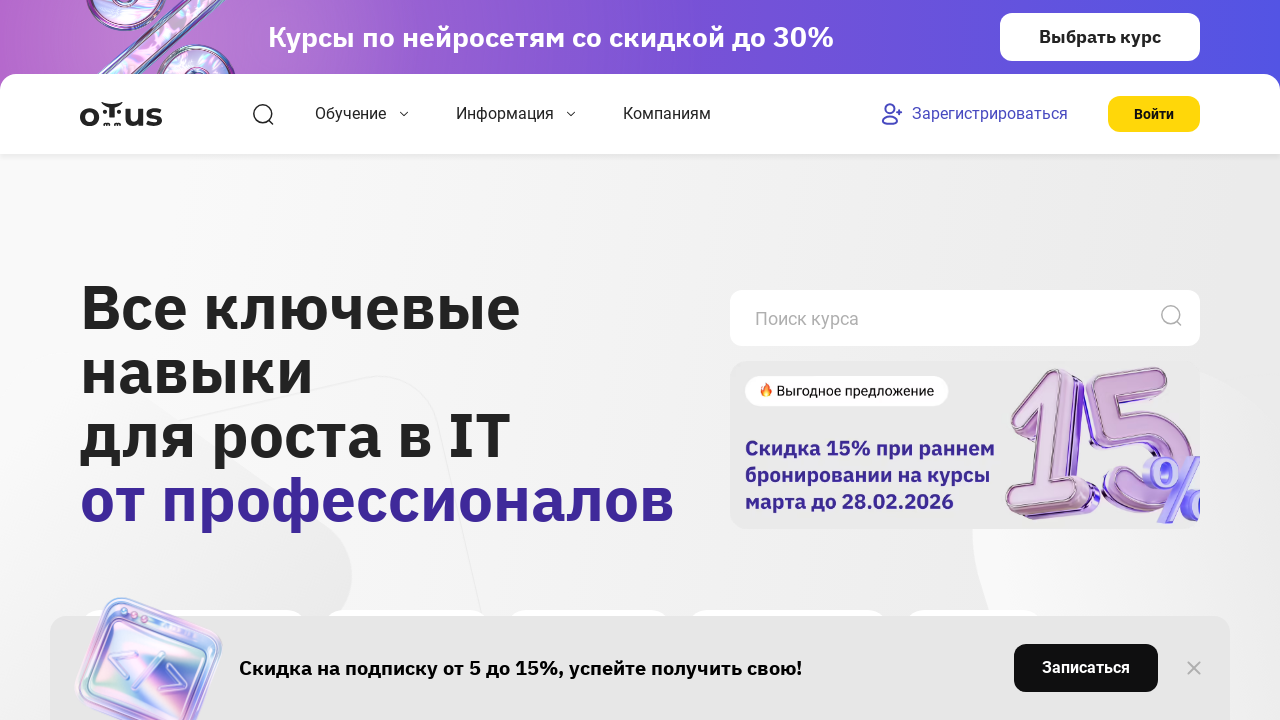

Navigated to OTUS website homepage
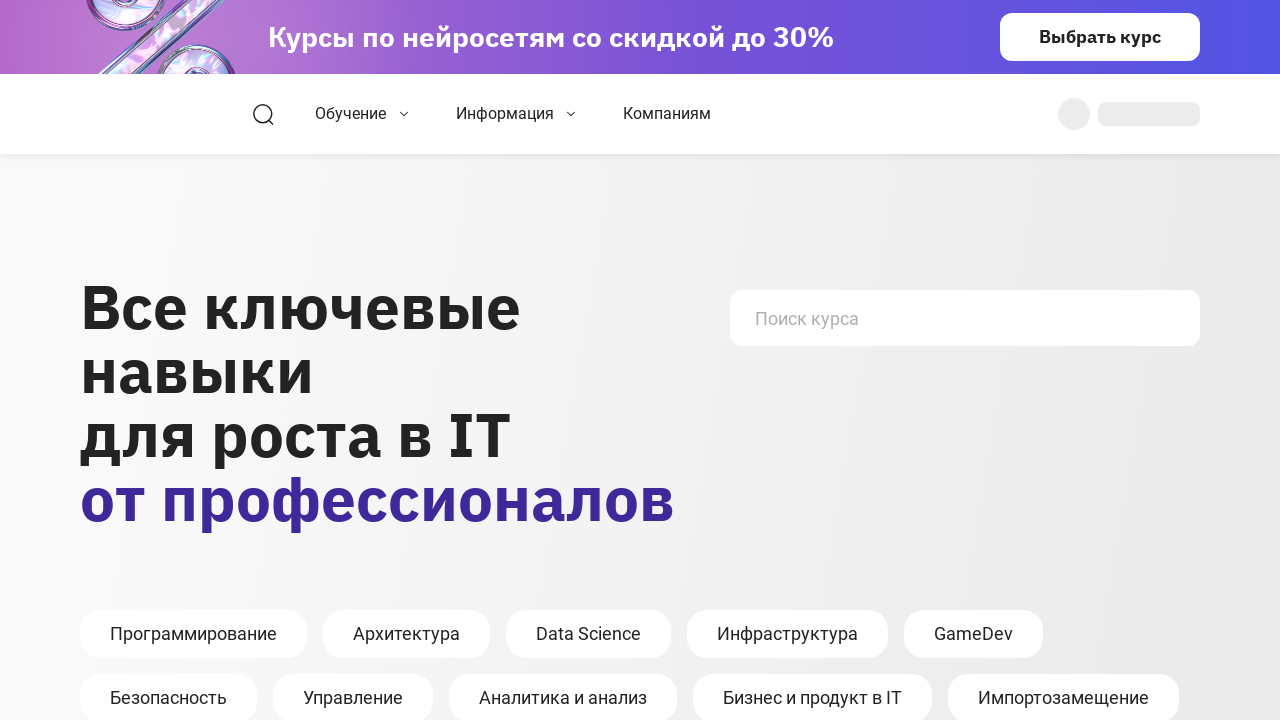

Page loaded completely (DOM content loaded)
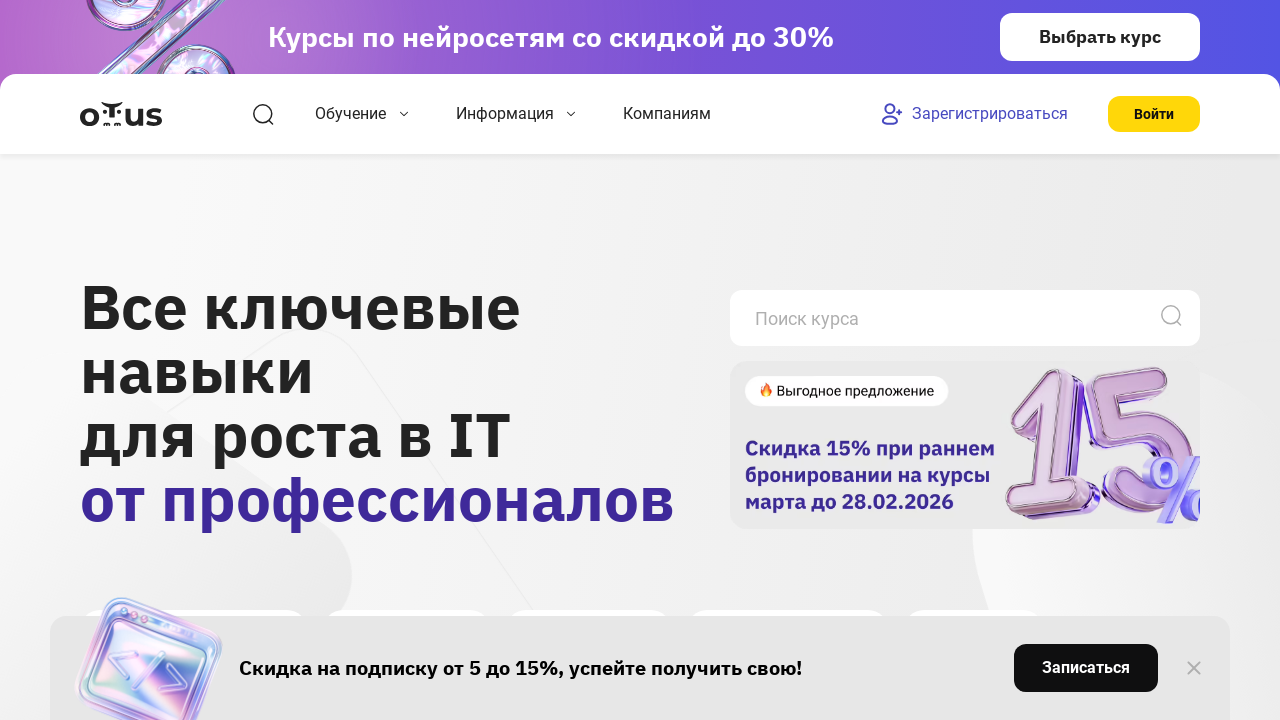

Body element is present on the page
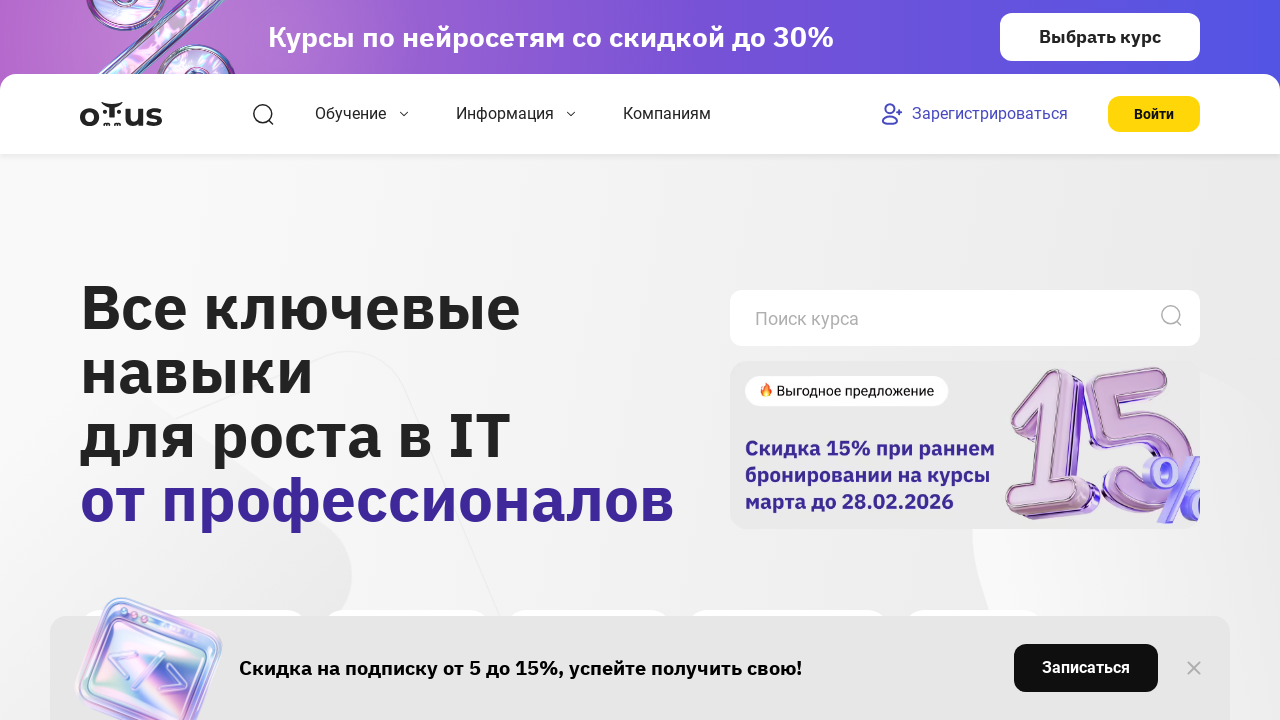

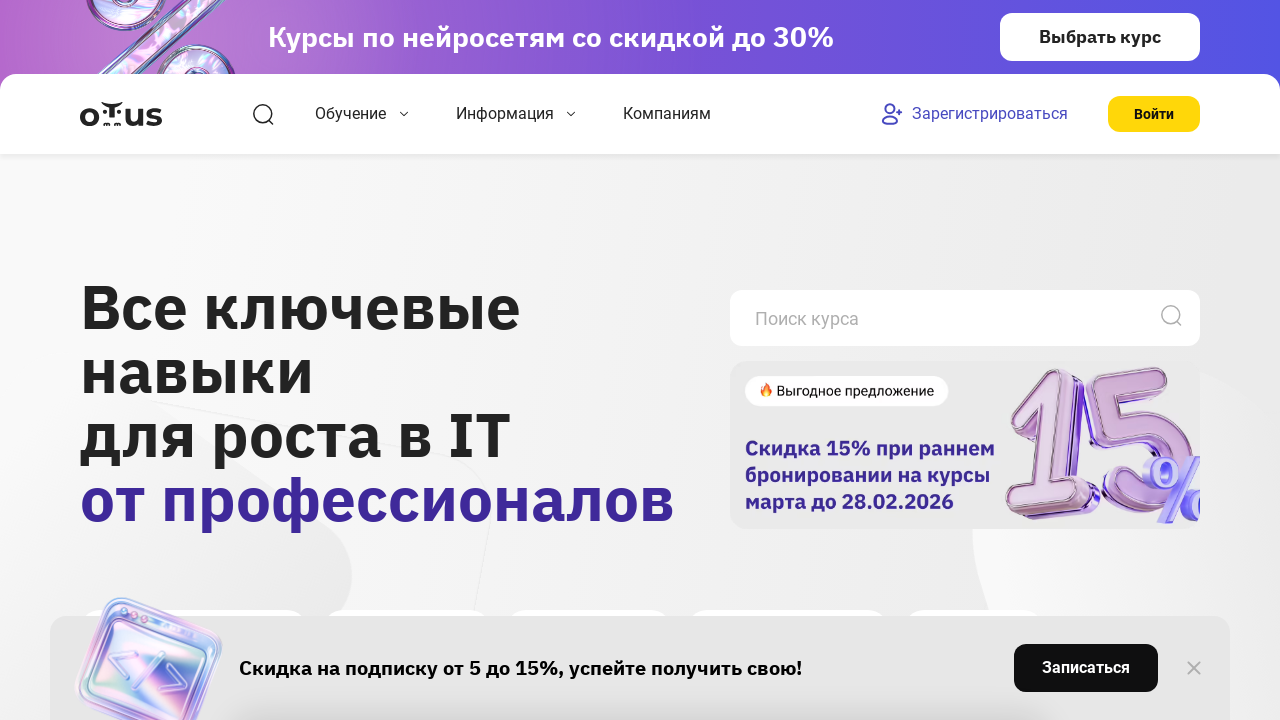